Tests various features of the Navigator.ba mapping website including search functionality, zoom controls, category navigation, and language translation between Bosnian and English

Starting URL: https://www.navigator.ba

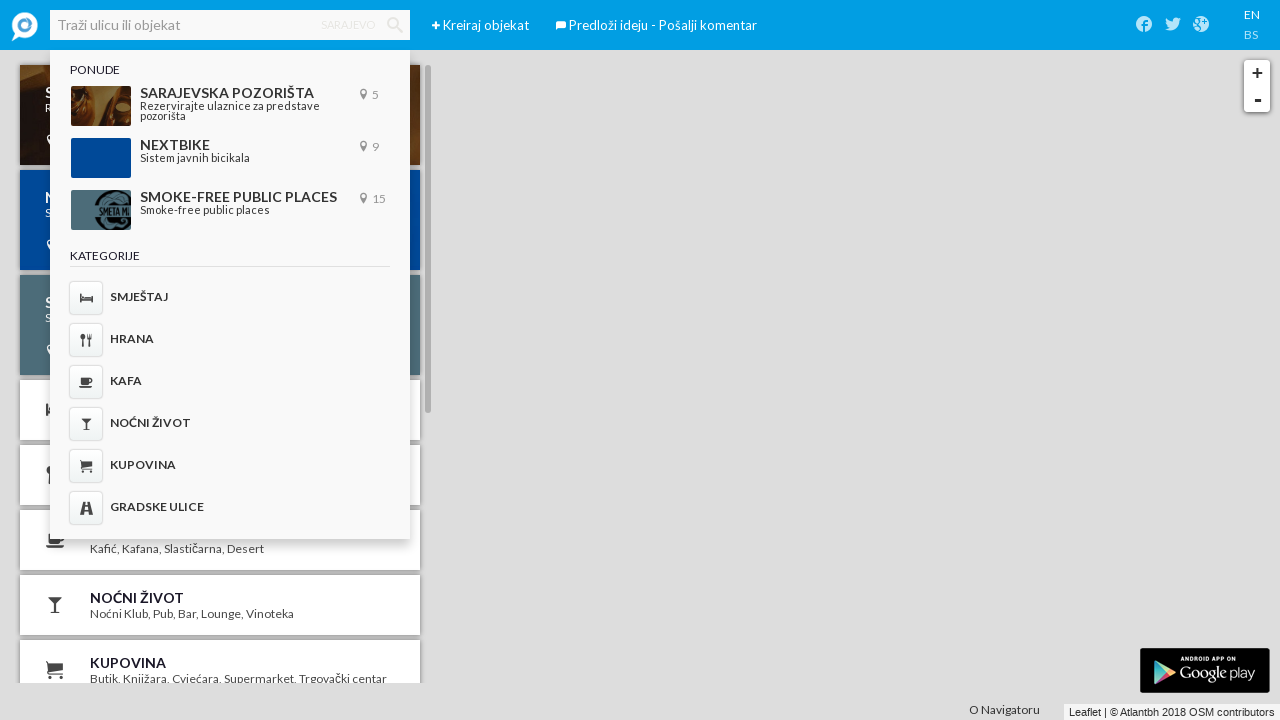

Clicked on the search input field at (230, 25) on #ember564
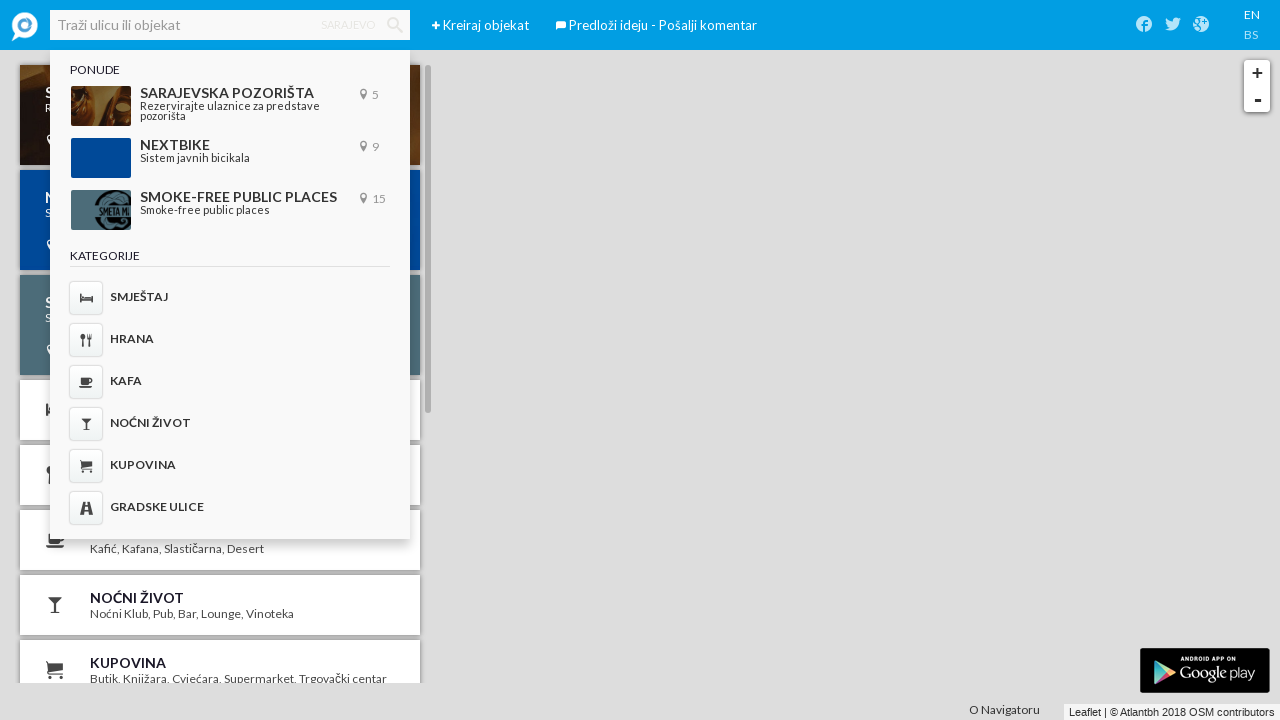

Filled search field with 'Pekara' on #ember564
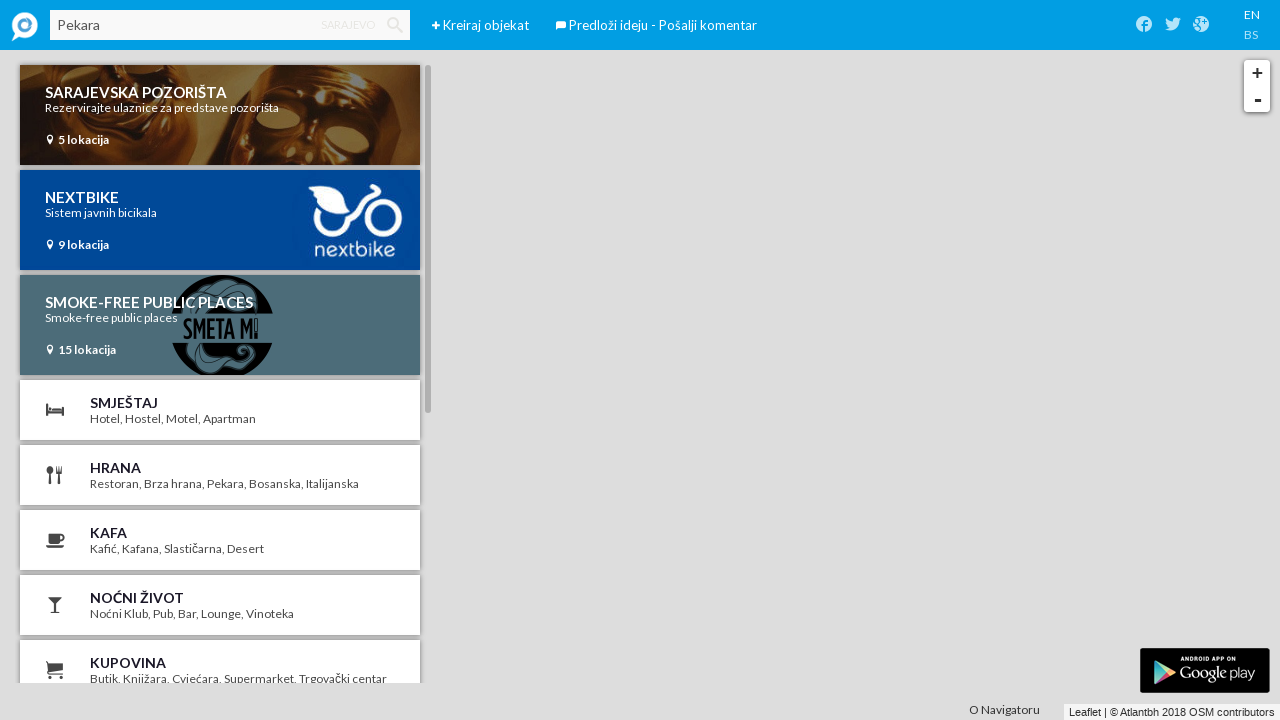

Search suggestions appeared
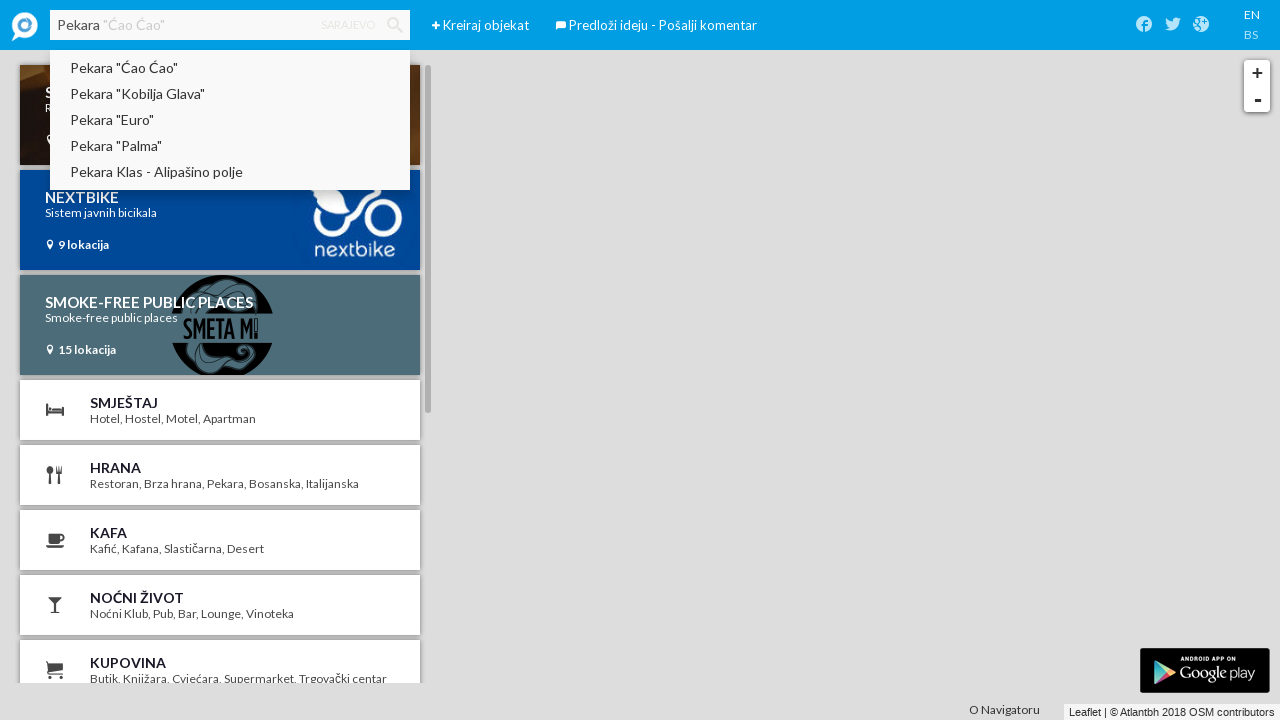

Clicked zoom in button on map at (1257, 73) on .leaflet-control-zoom-in
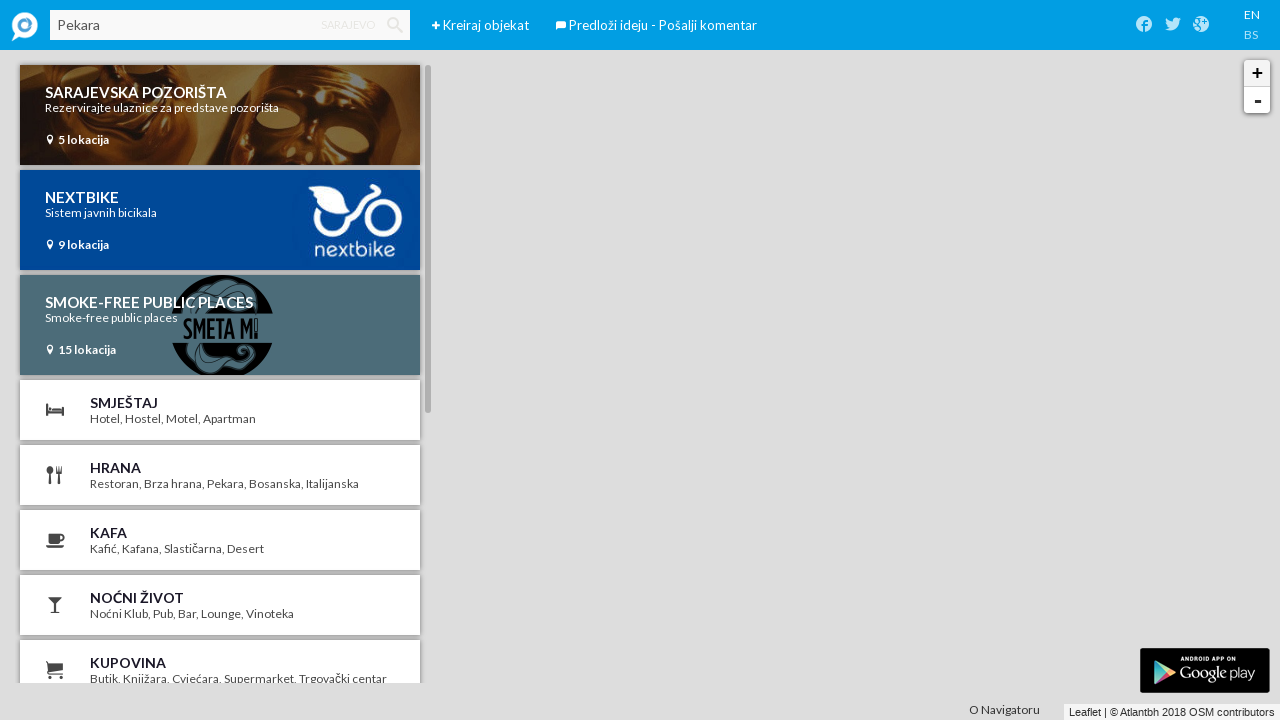

Clicked zoom out button on map at (1257, 100) on .leaflet-control-zoom-out
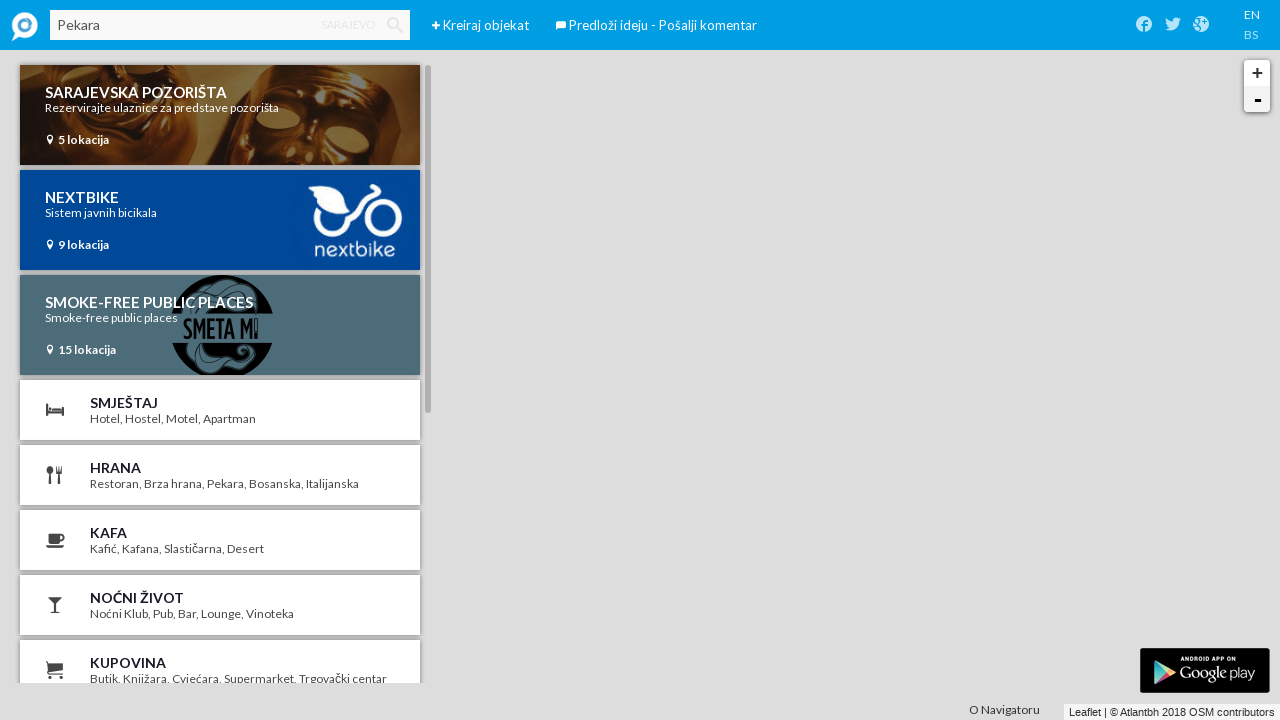

Clicked on a category navigation element at (220, 115) on #ember713
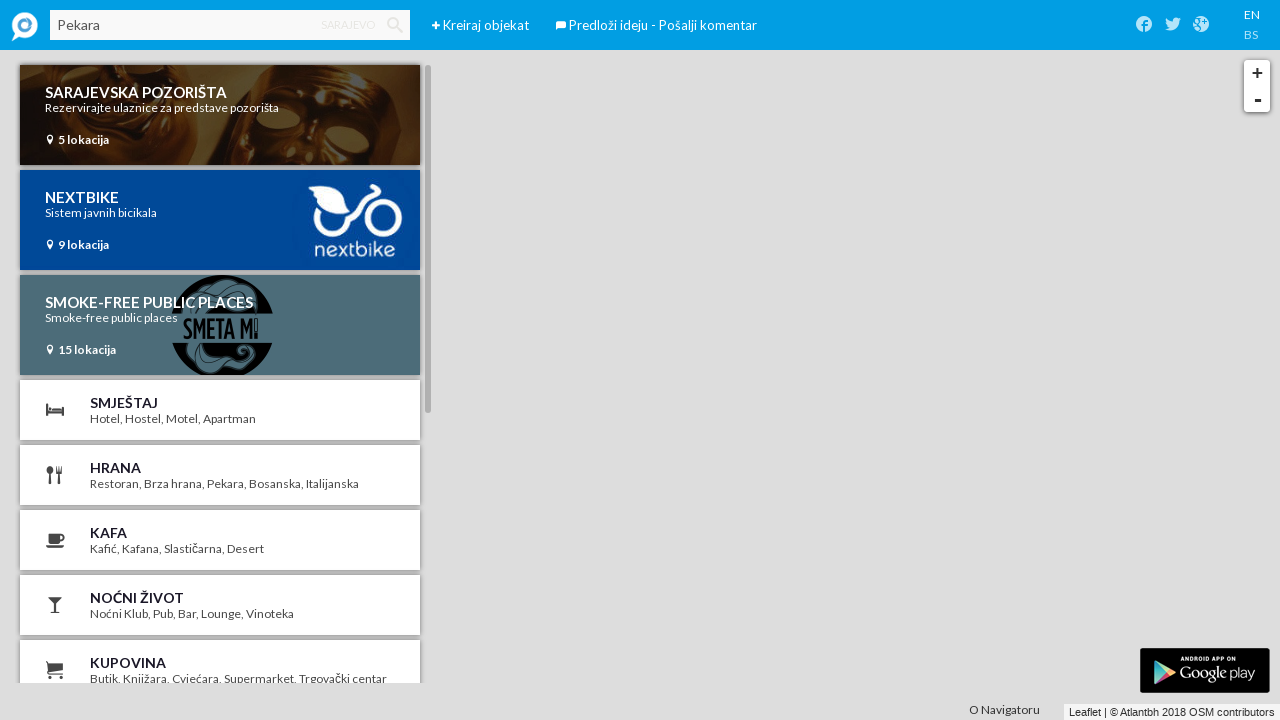

Category list loaded
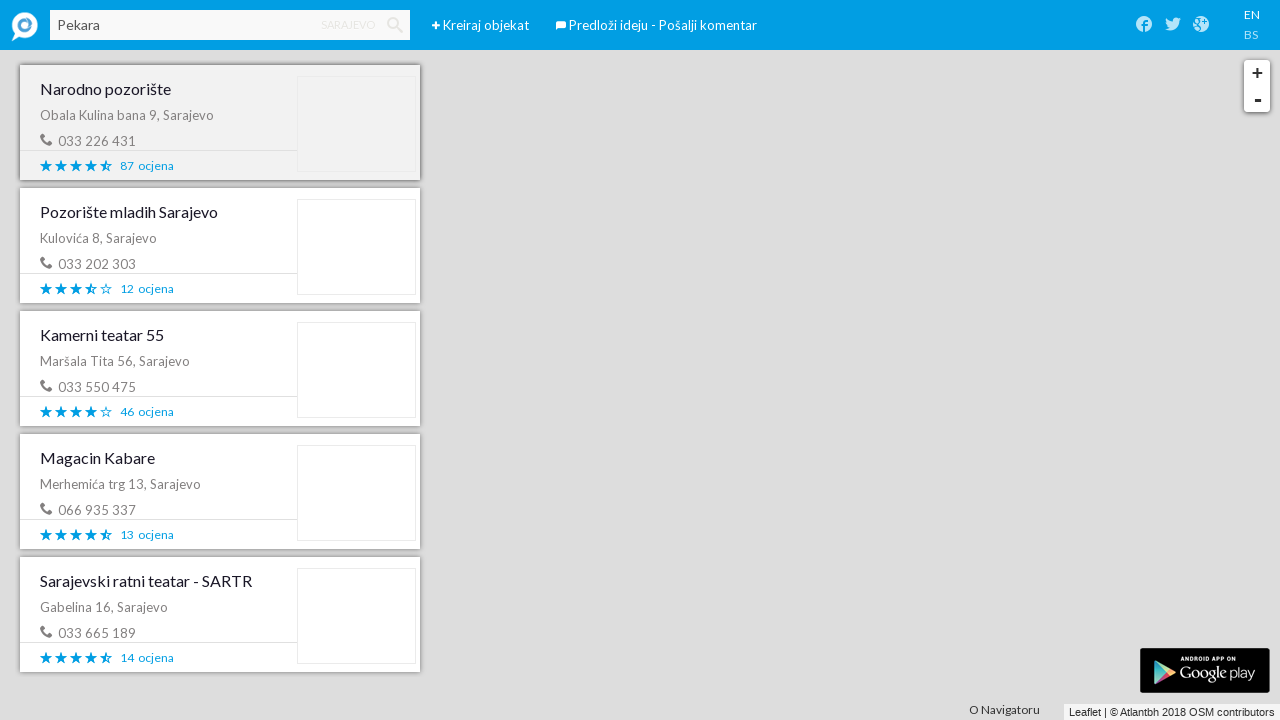

Clicked on an item in the category list at (223, 368) on .menu_content_list.list-items
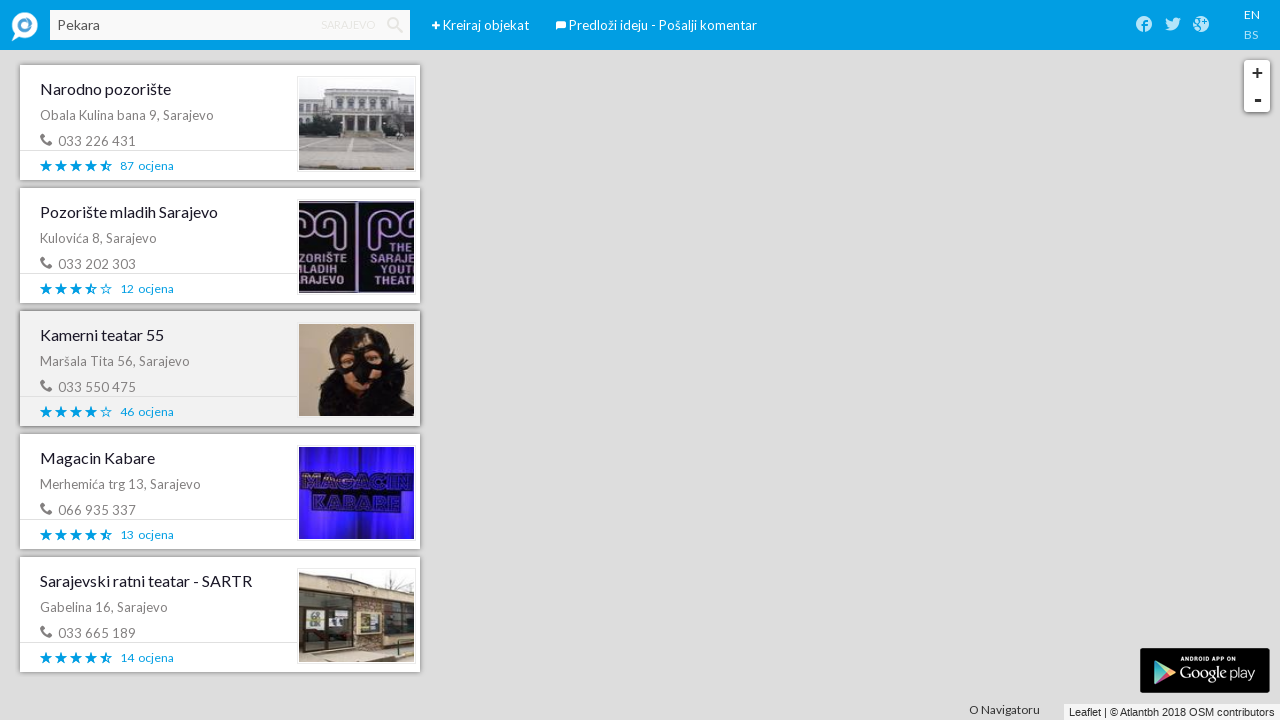

Map details loaded for selected item
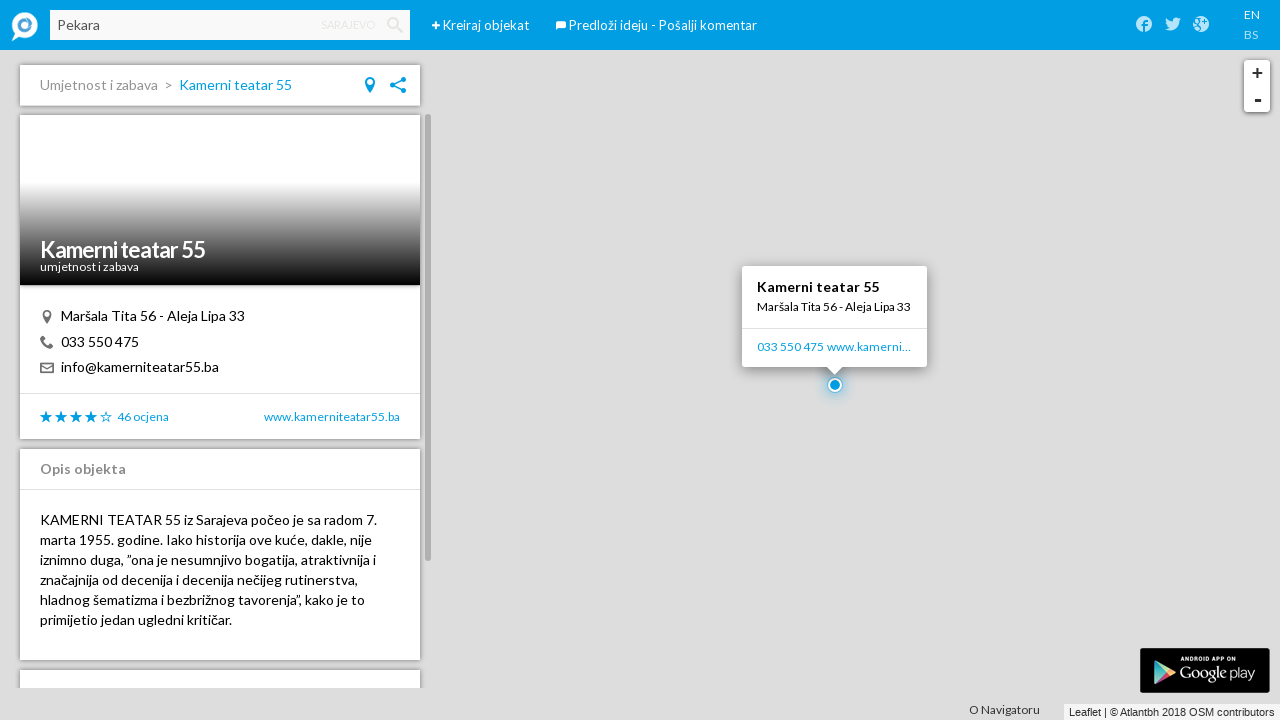

Navigated to feedback page at (561, 26) on #ember587
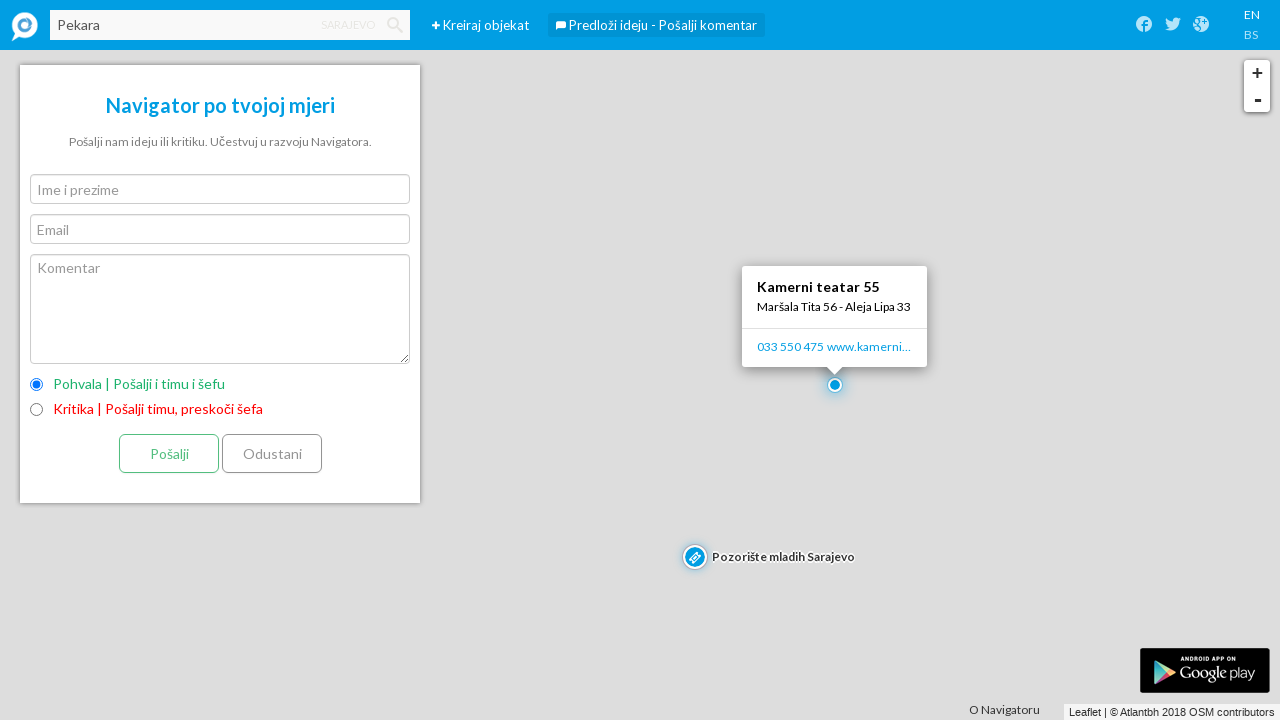

Navigated to create place page at (436, 26) on #ember572
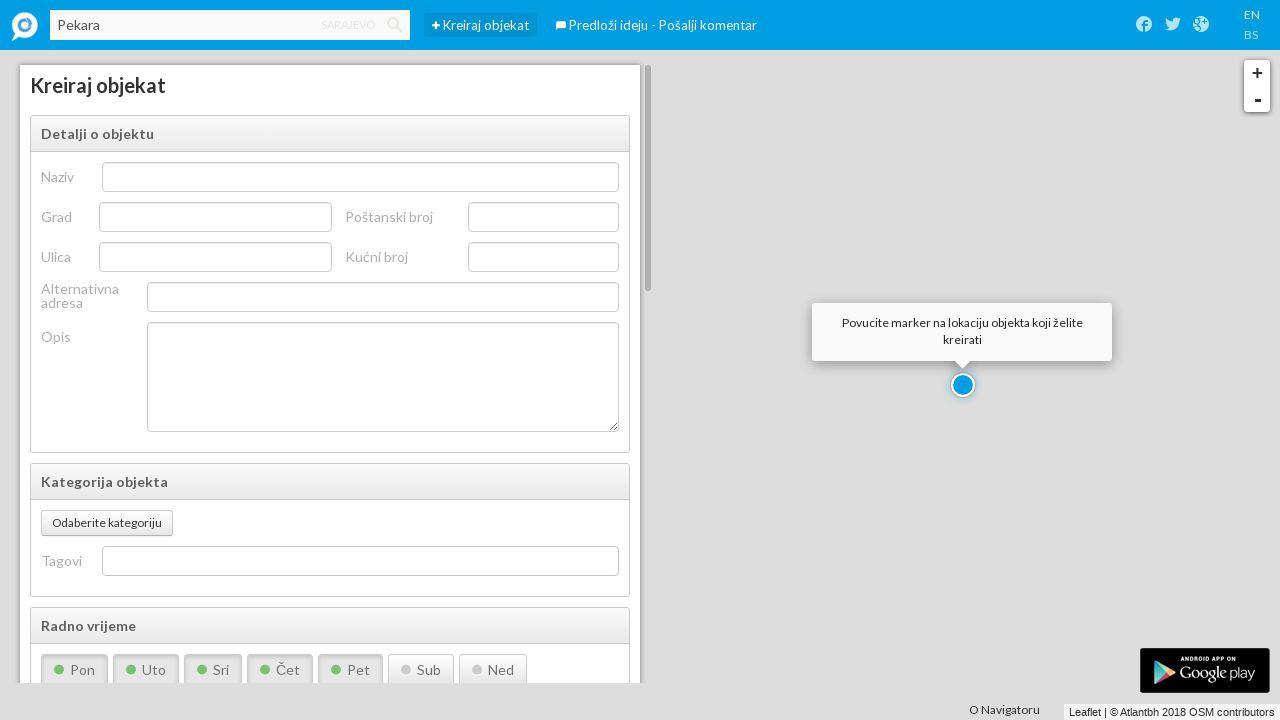

Switched language to English at (1252, 14) on .btn-en
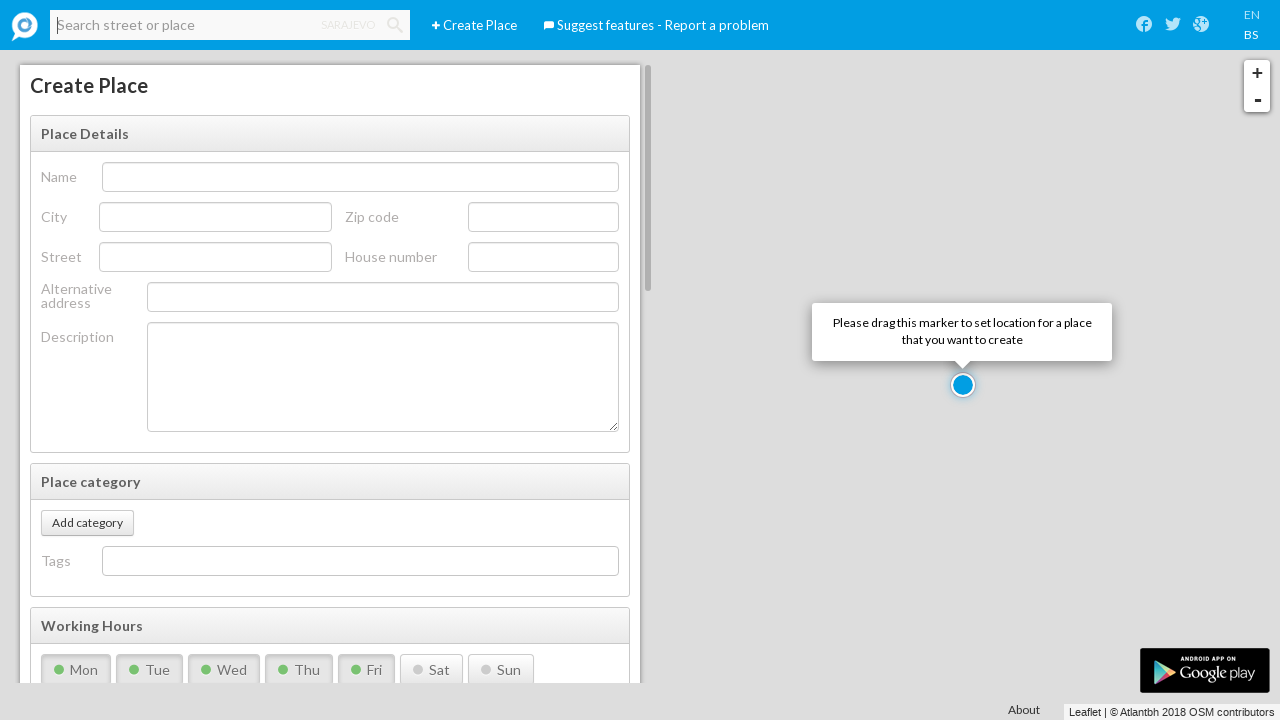

Switched language back to Bosnian at (1251, 34) on .btn-bs
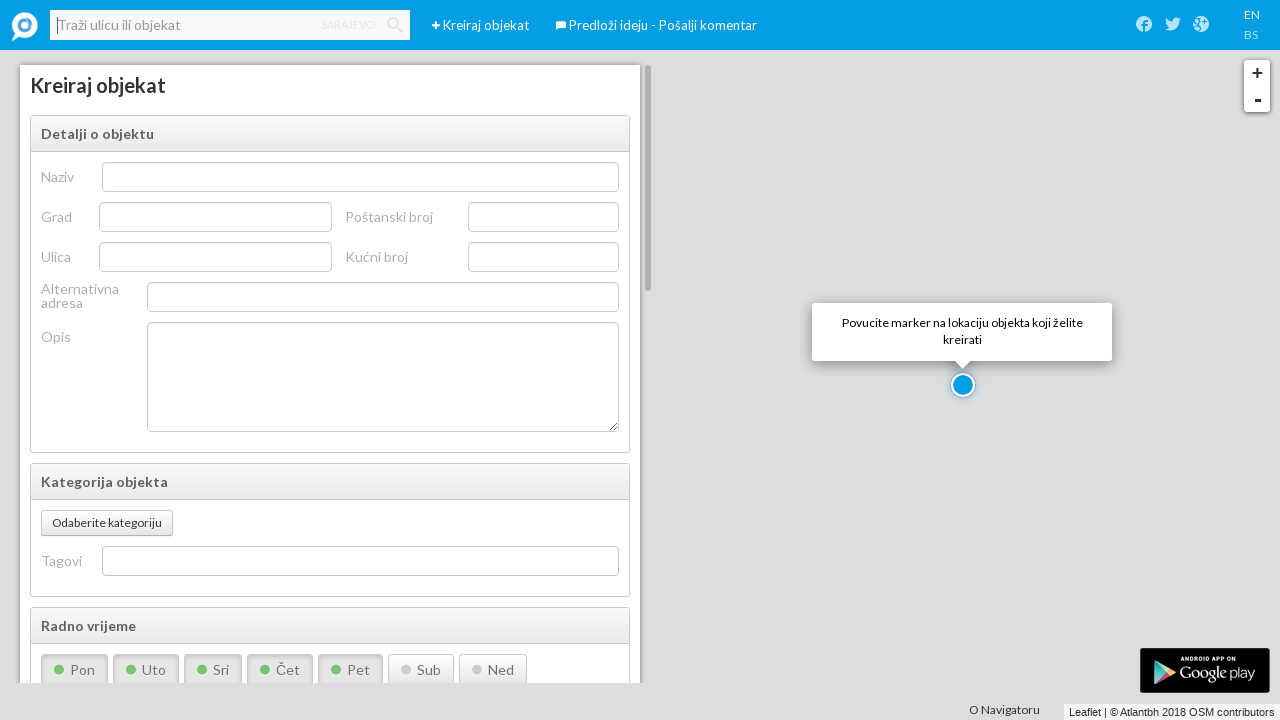

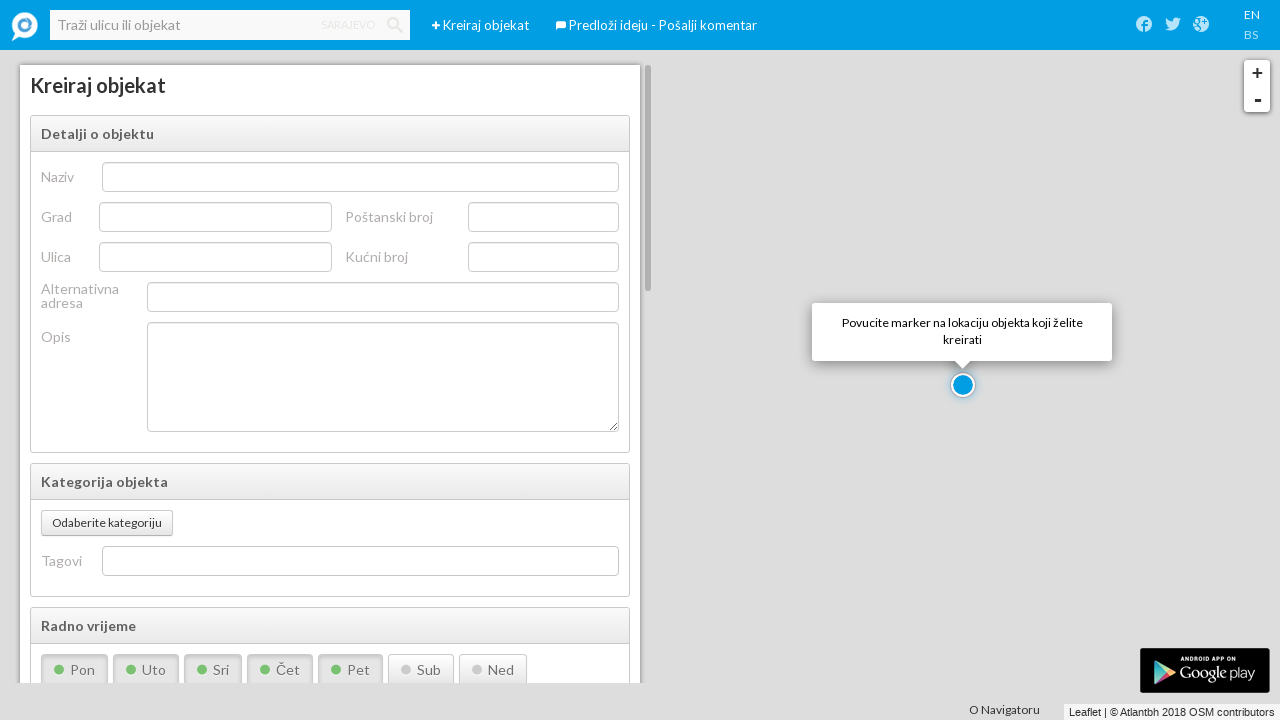